Tests JavaScript confirm alert handling by clicking confirm button and accepting the alert

Starting URL: https://demoqa.com/alerts

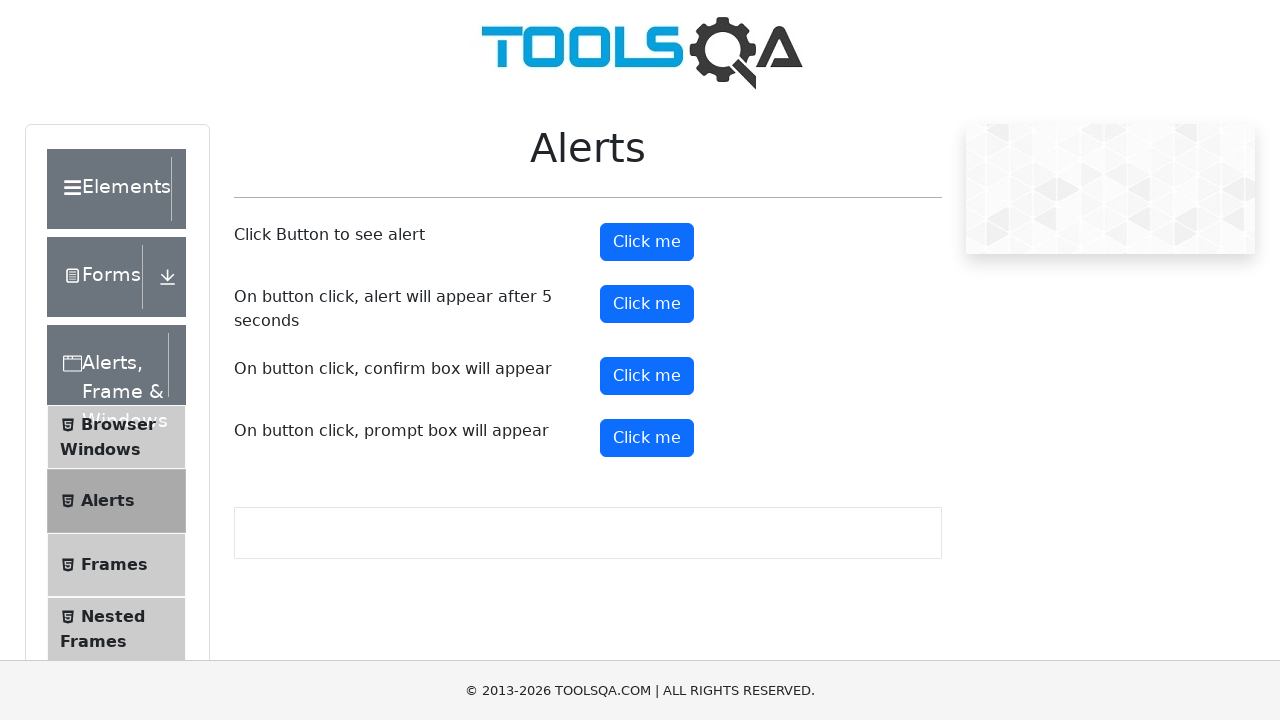

Set up dialog handler to accept confirmation alerts
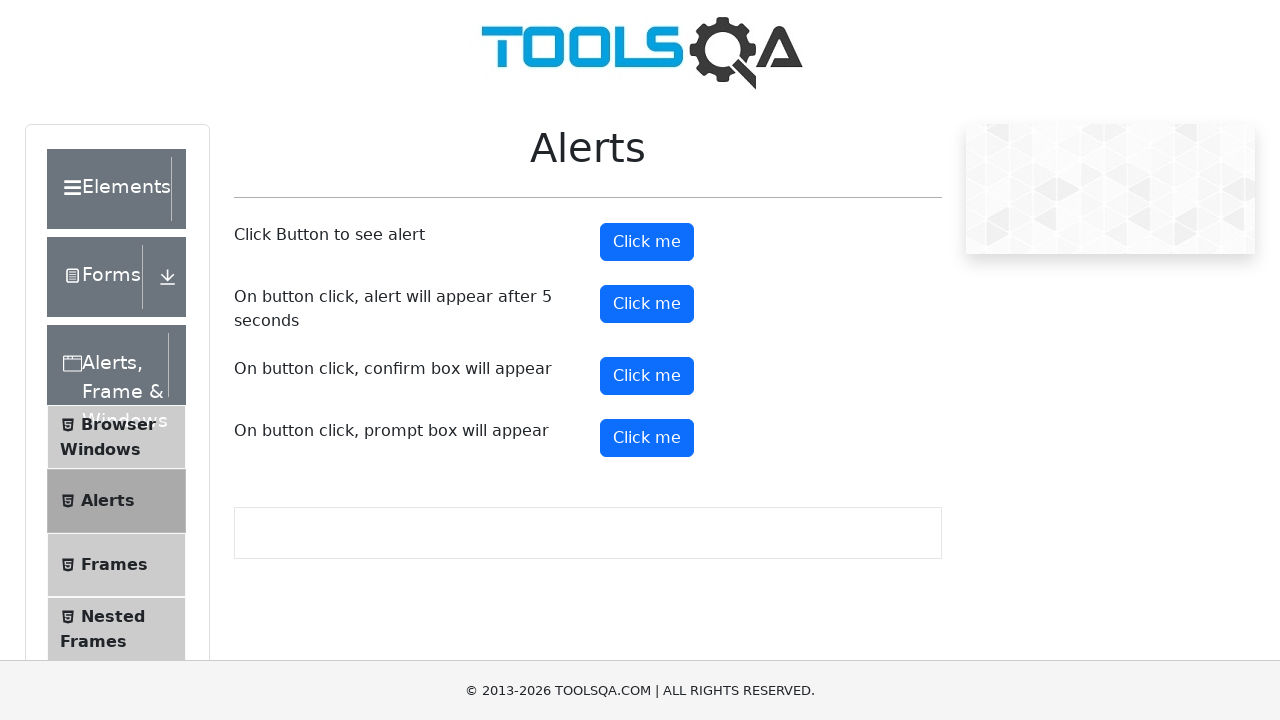

Located confirm button element
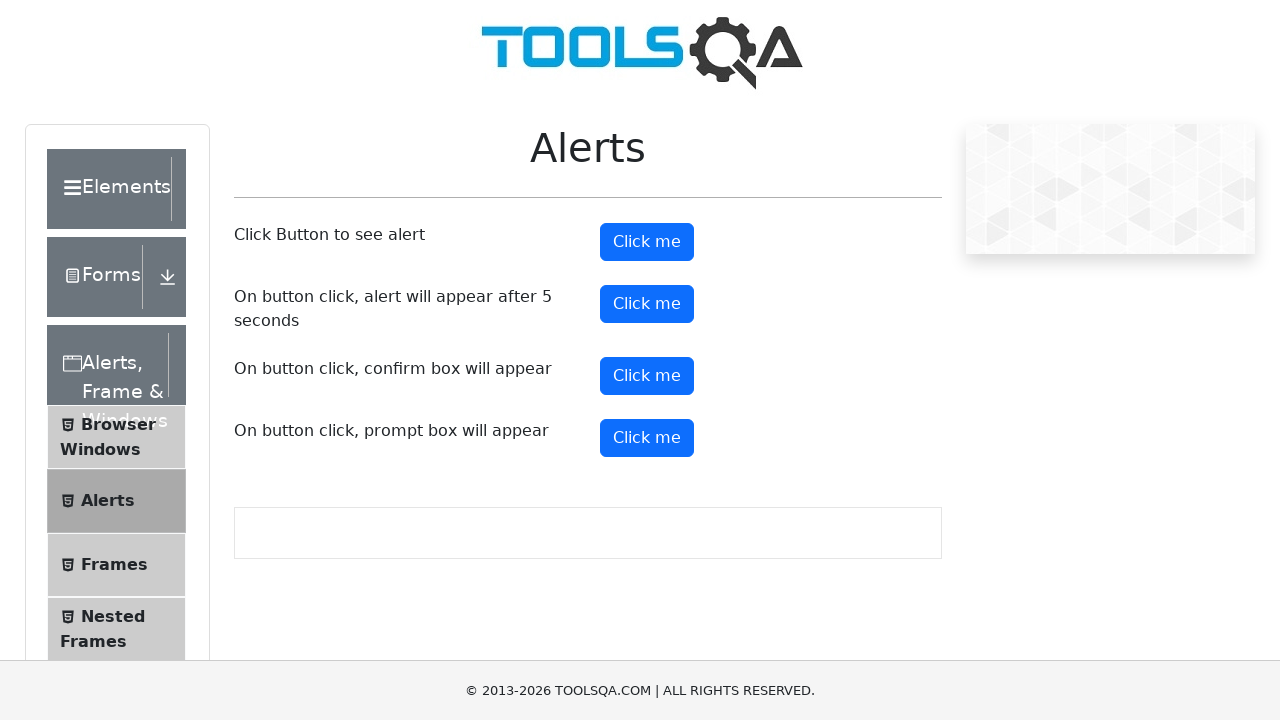

Scrolled confirm button into view
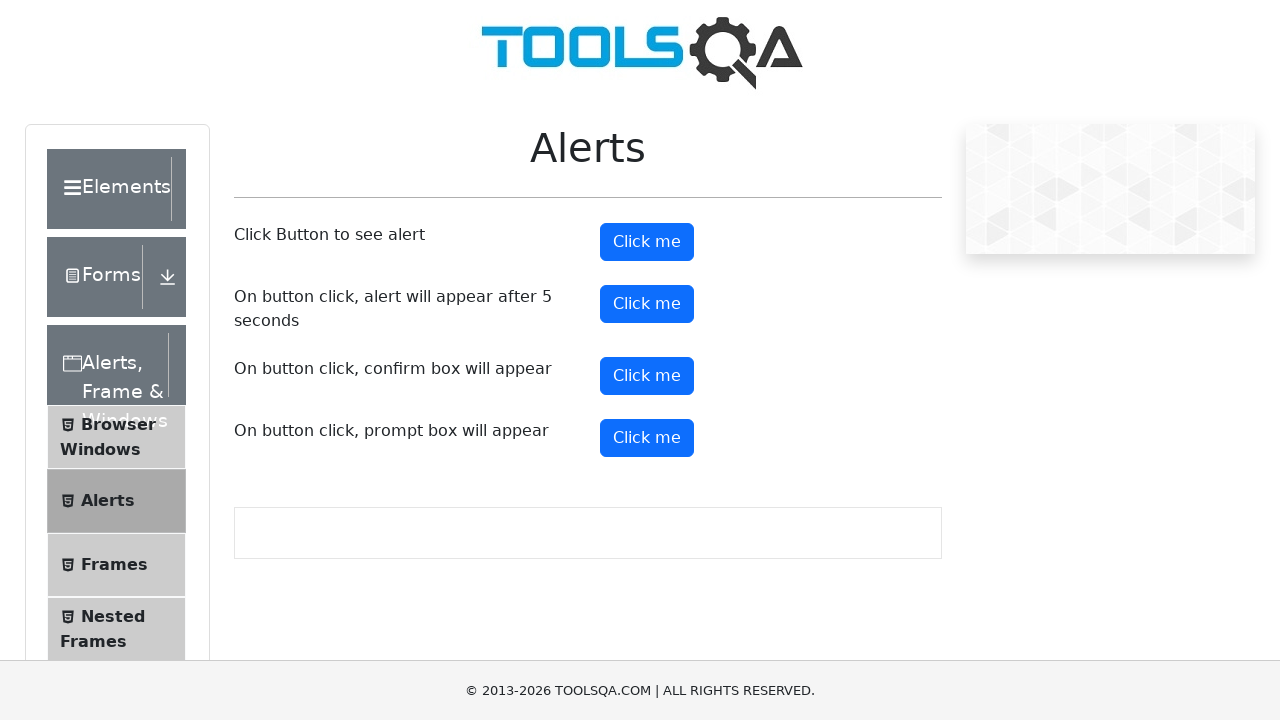

Clicked confirm button to trigger alert at (647, 376) on button#confirmButton
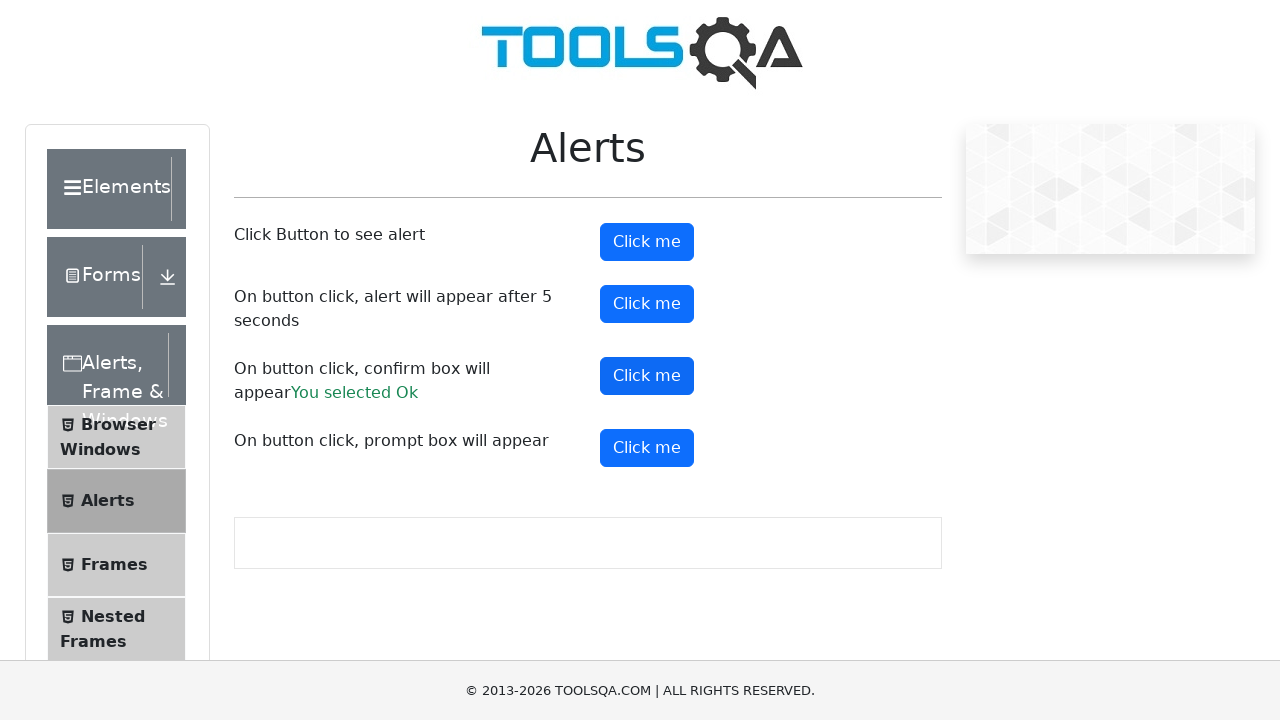

Waited for alert to be processed
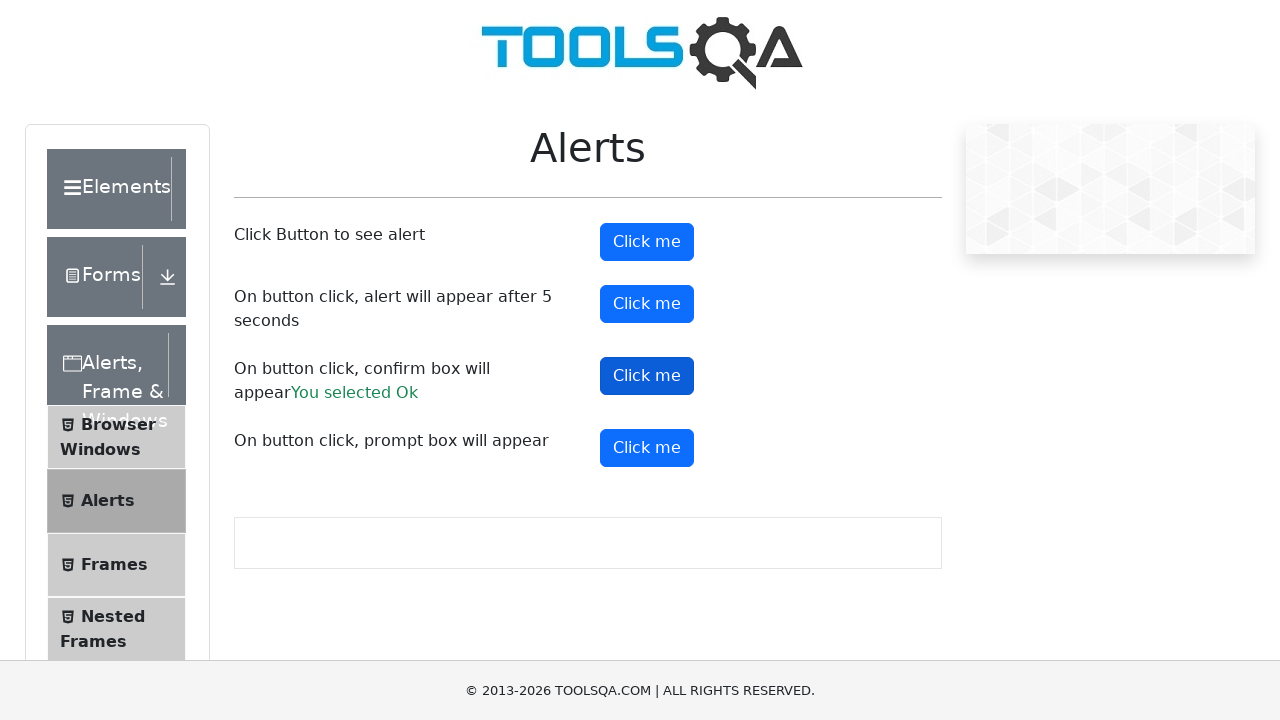

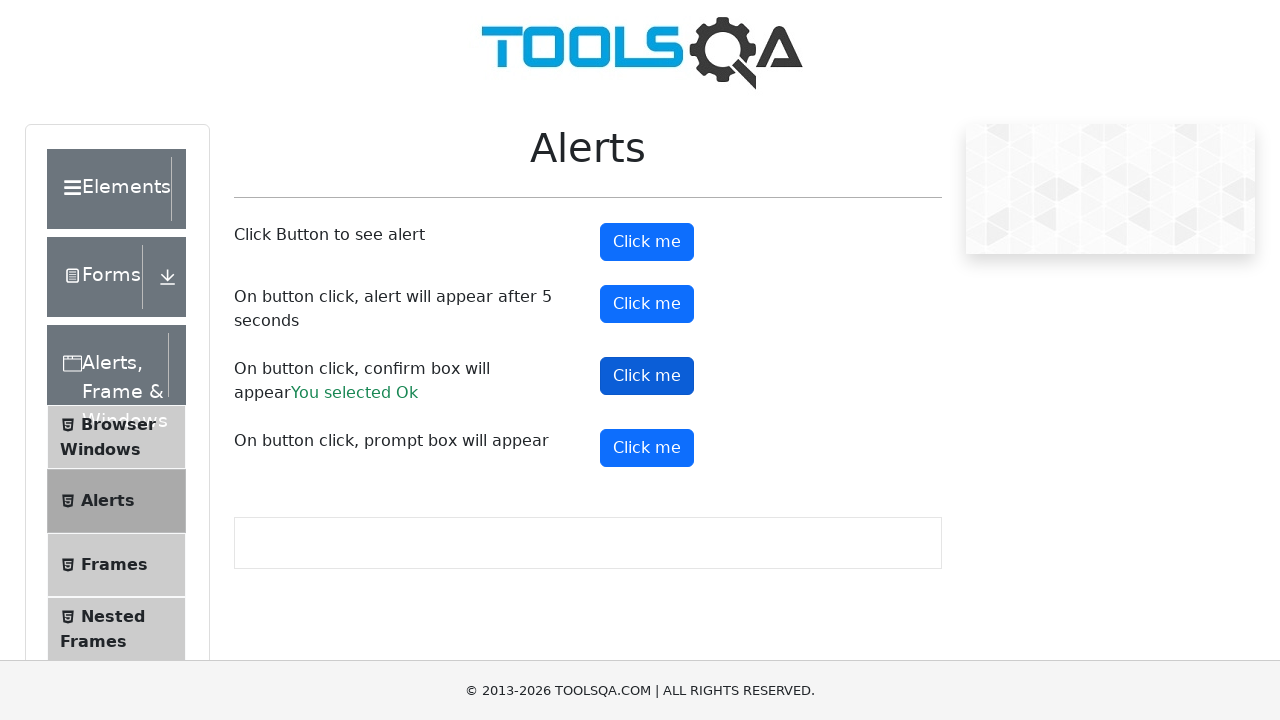